Tests form filling functionality by clicking a specific link, then filling out a multi-field form with first name, last name, city, and country, and submitting it.

Starting URL: http://suninjuly.github.io/find_link_text

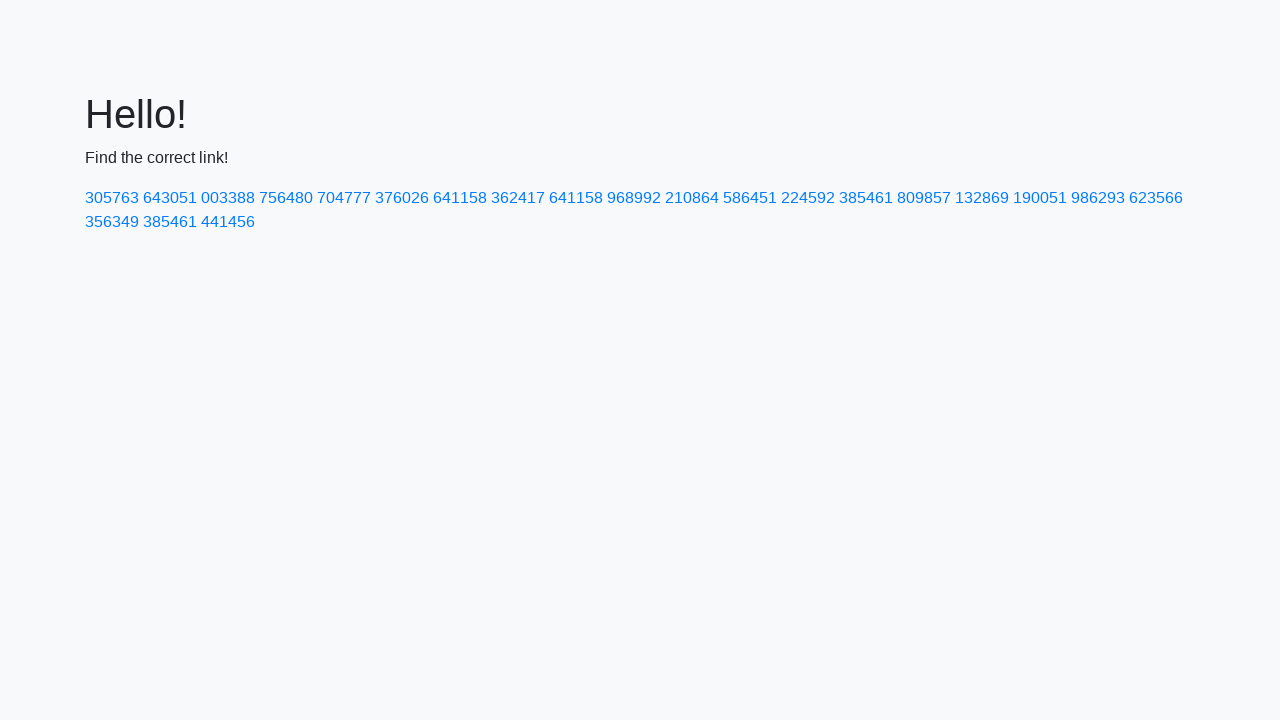

Clicked link with text '224592' at (808, 198) on text=224592
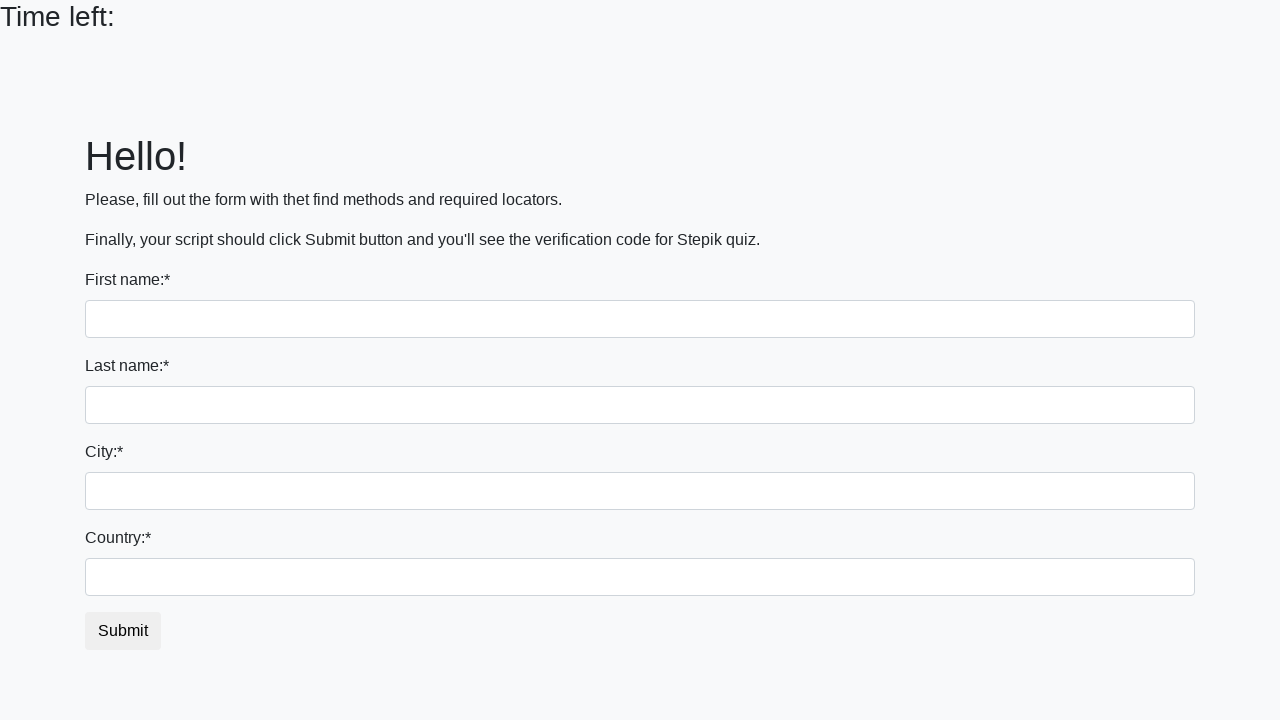

Filled first name field with 'ALEK' on input
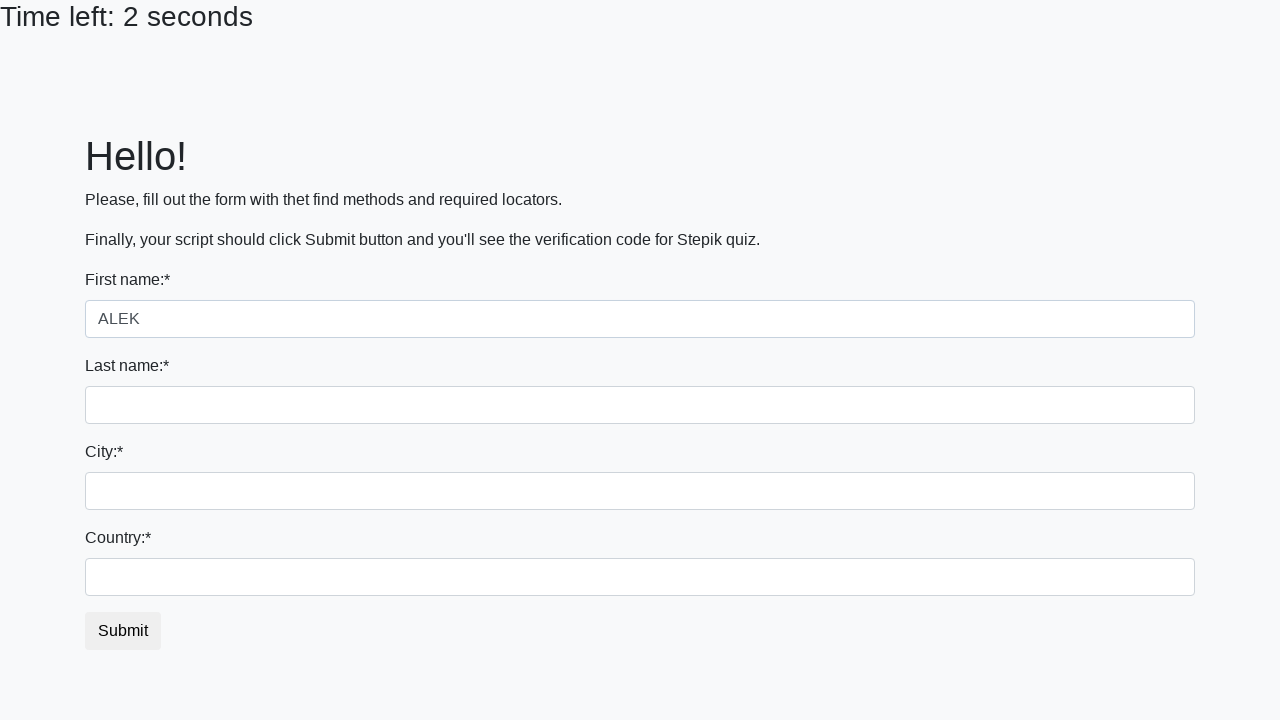

Filled last name field with 'Petrov' on input[name='last_name']
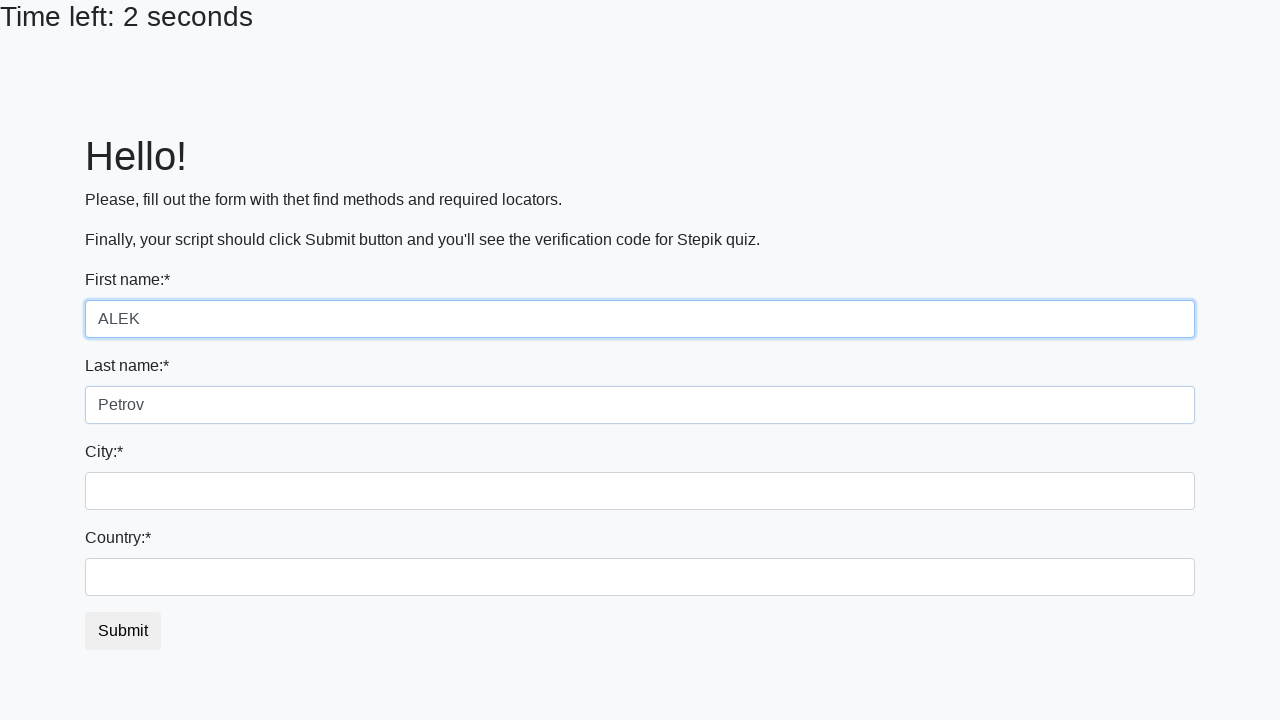

Filled city field with 'Smolensk' on .form-control.city
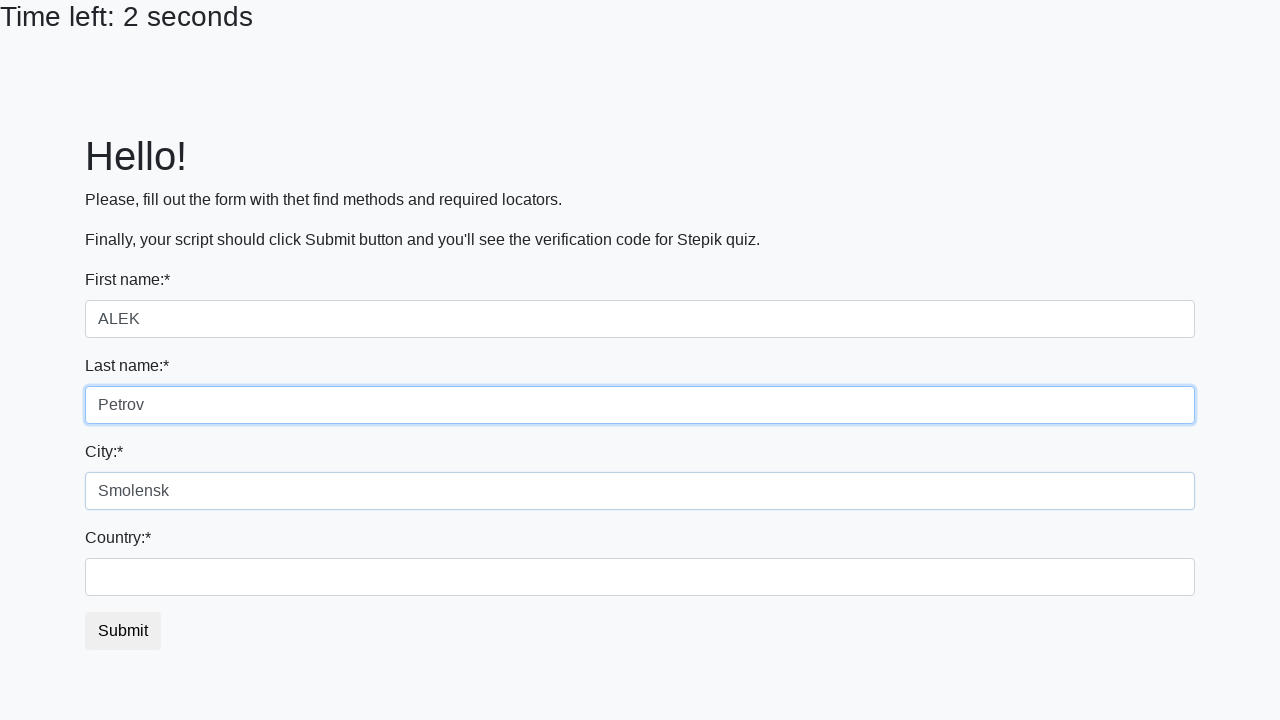

Filled country field with 'Russia' on #country
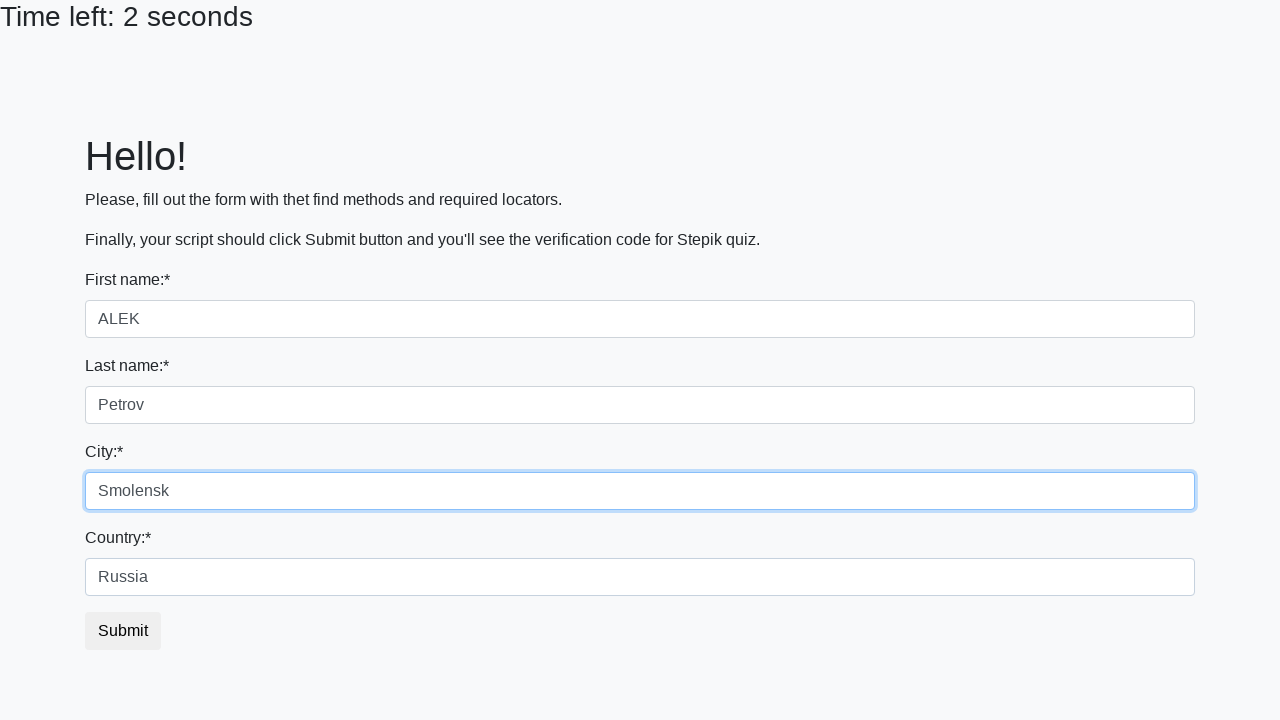

Clicked submit button to submit form at (123, 631) on button.btn
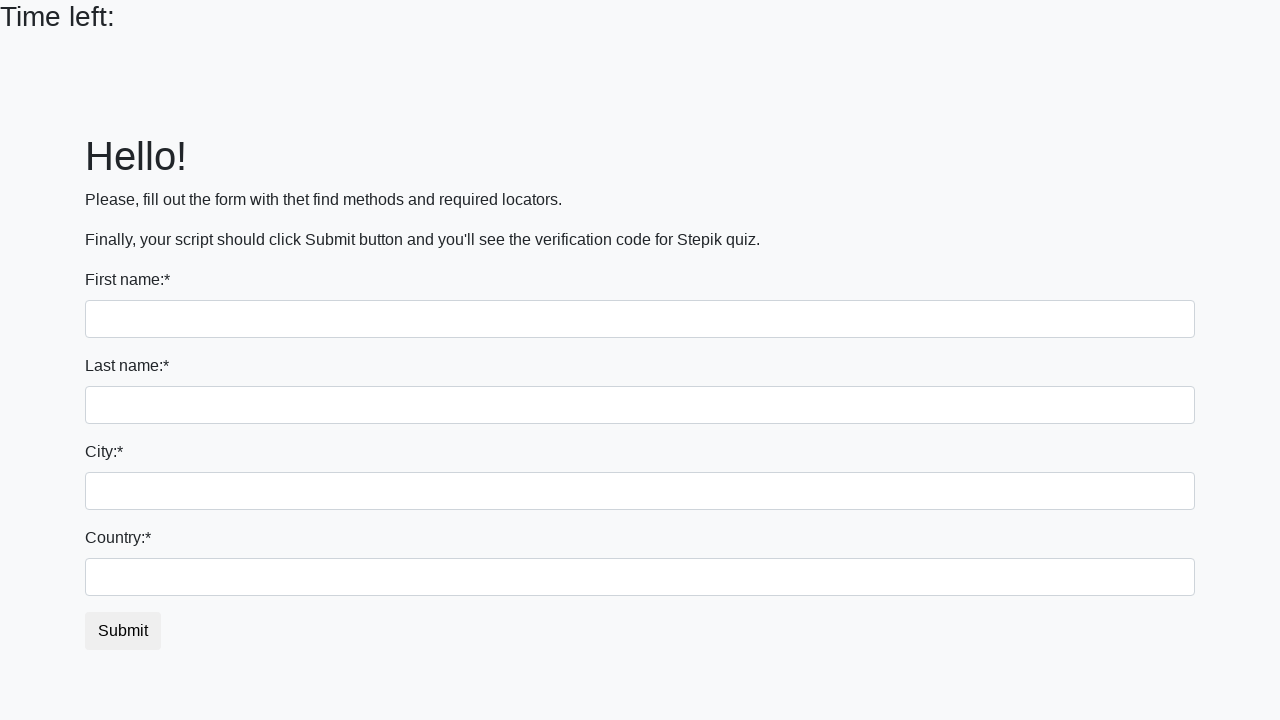

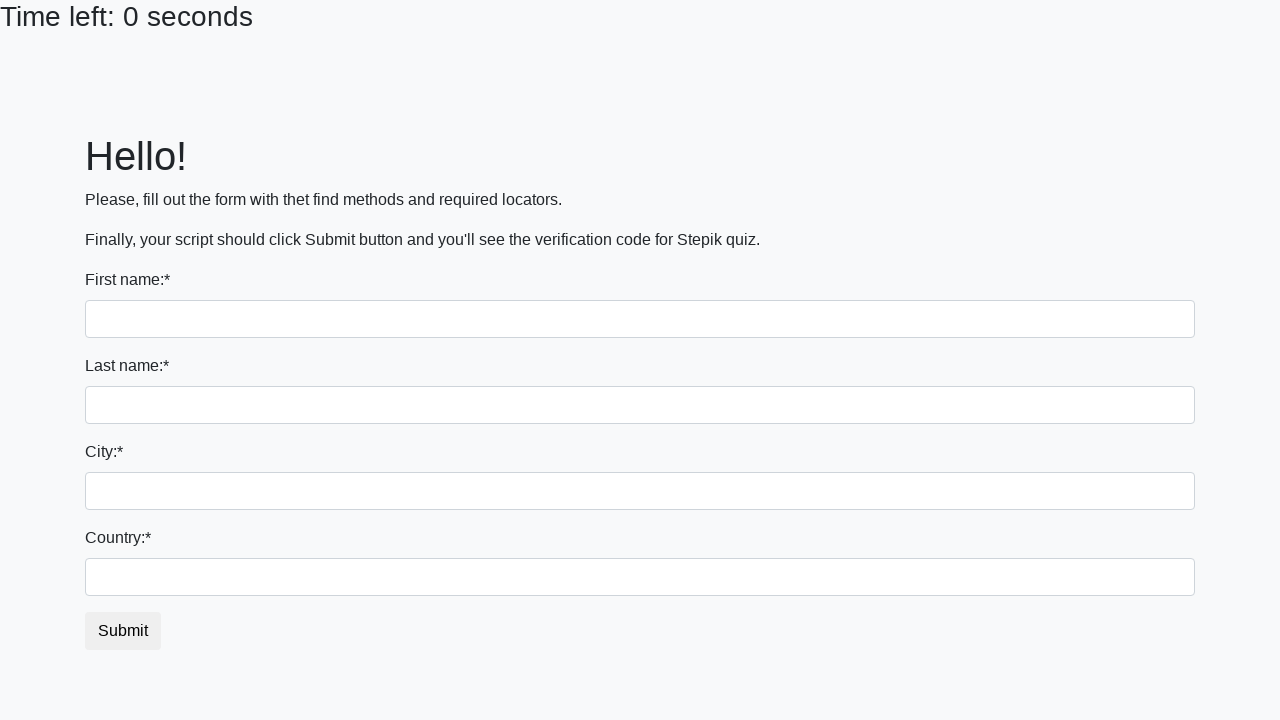